Tests the search functionality by navigating to the search page, entering "python" as the search term, and verifying that all returned results contain "python" in the language name.

Starting URL: https://www.99-bottles-of-beer.net/

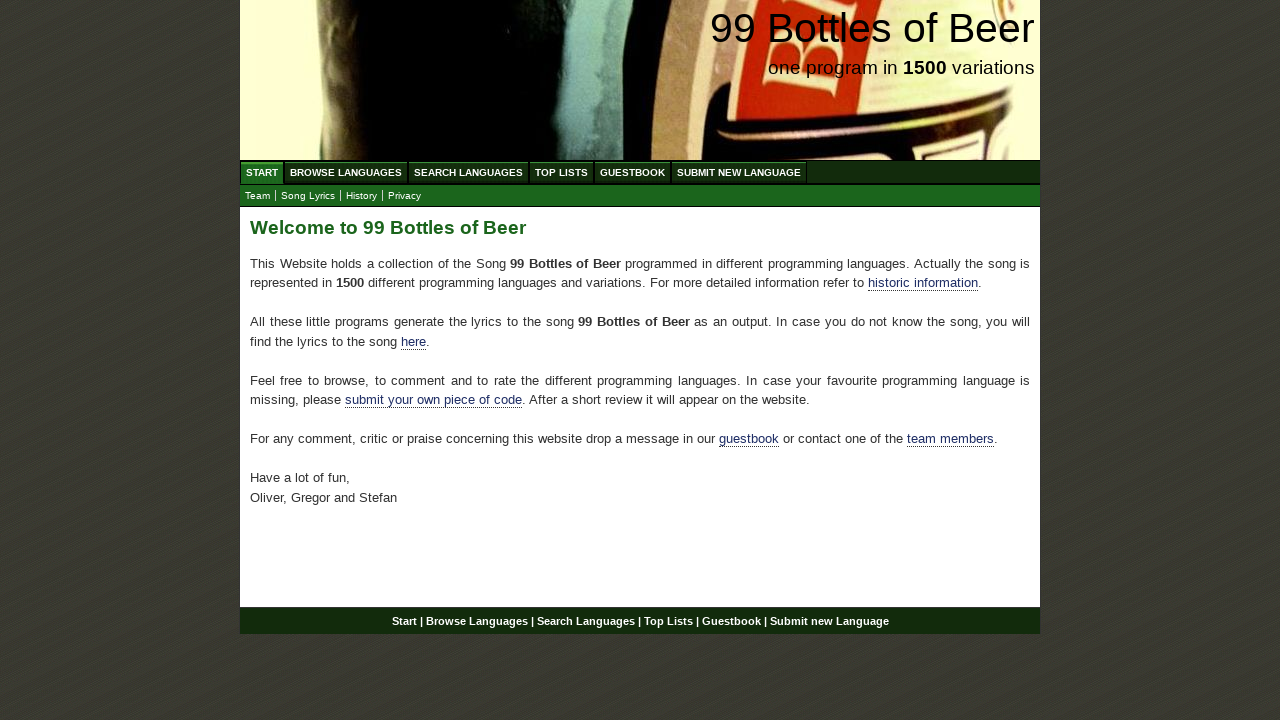

Clicked on Search Languages menu item at (468, 172) on xpath=//ul[@id='menu']/li/a[@href='/search.html']
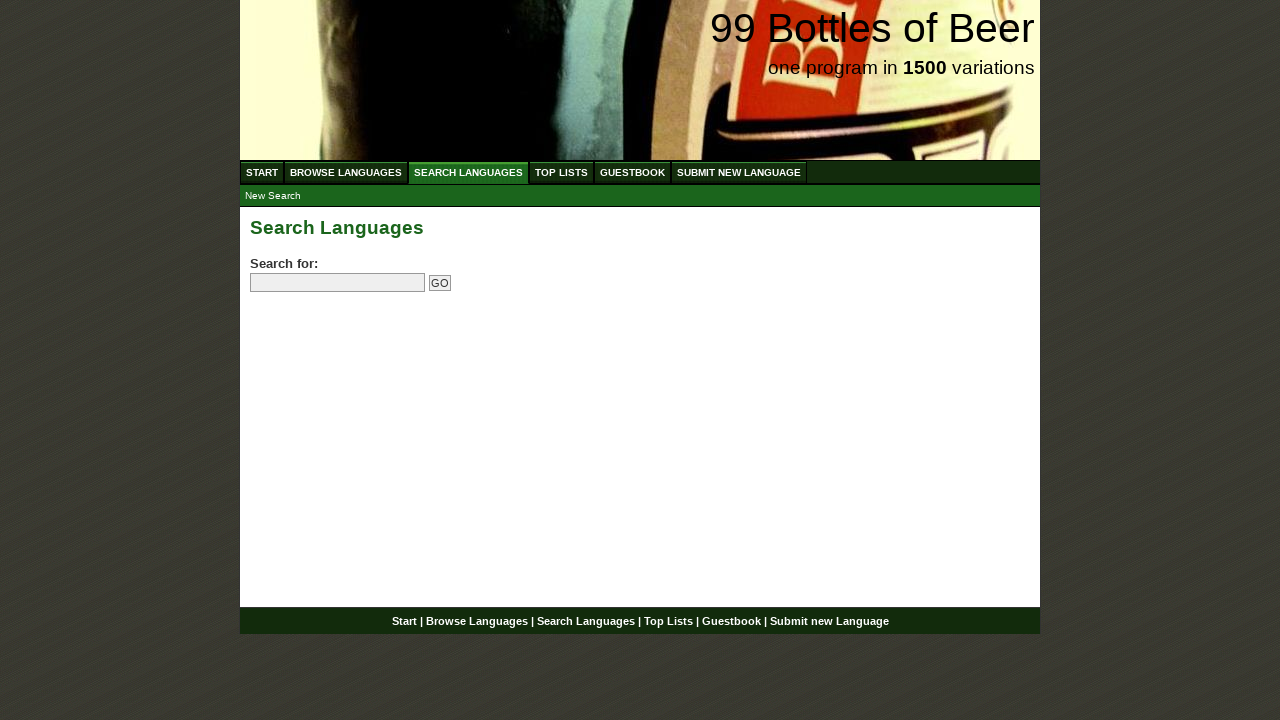

Clicked on search field at (338, 283) on input[name='search']
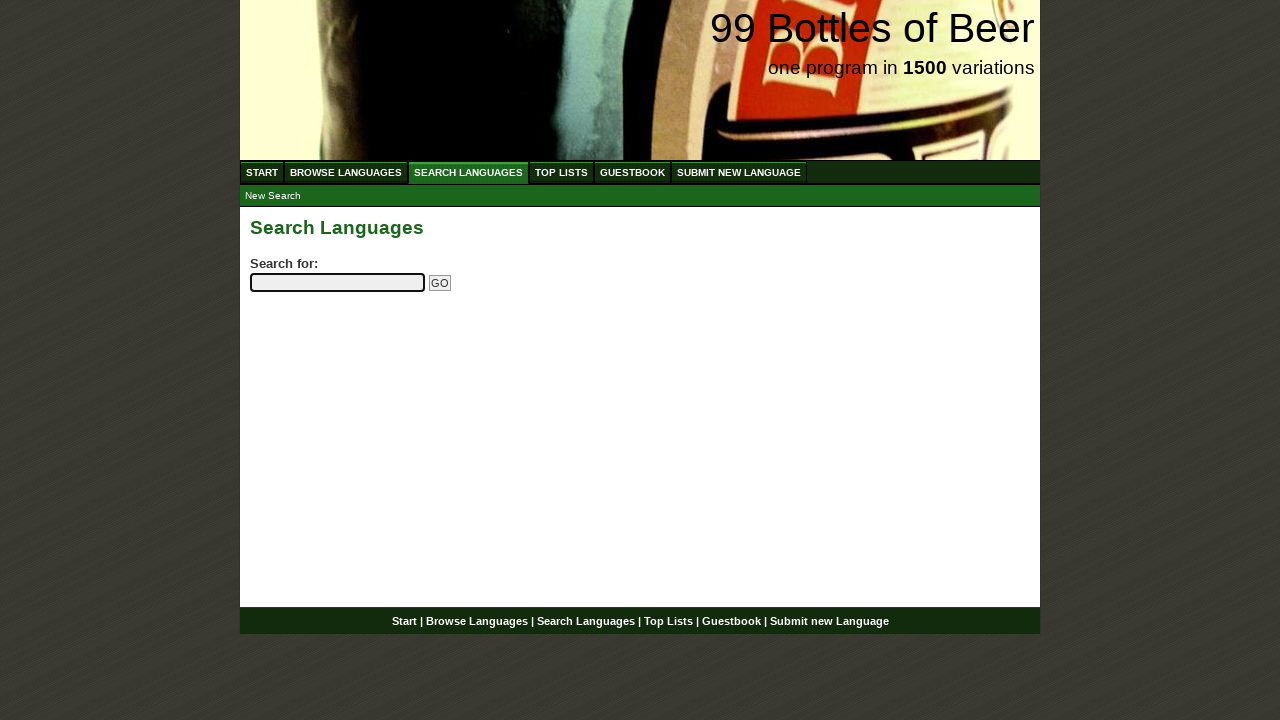

Entered 'python' in search field on input[name='search']
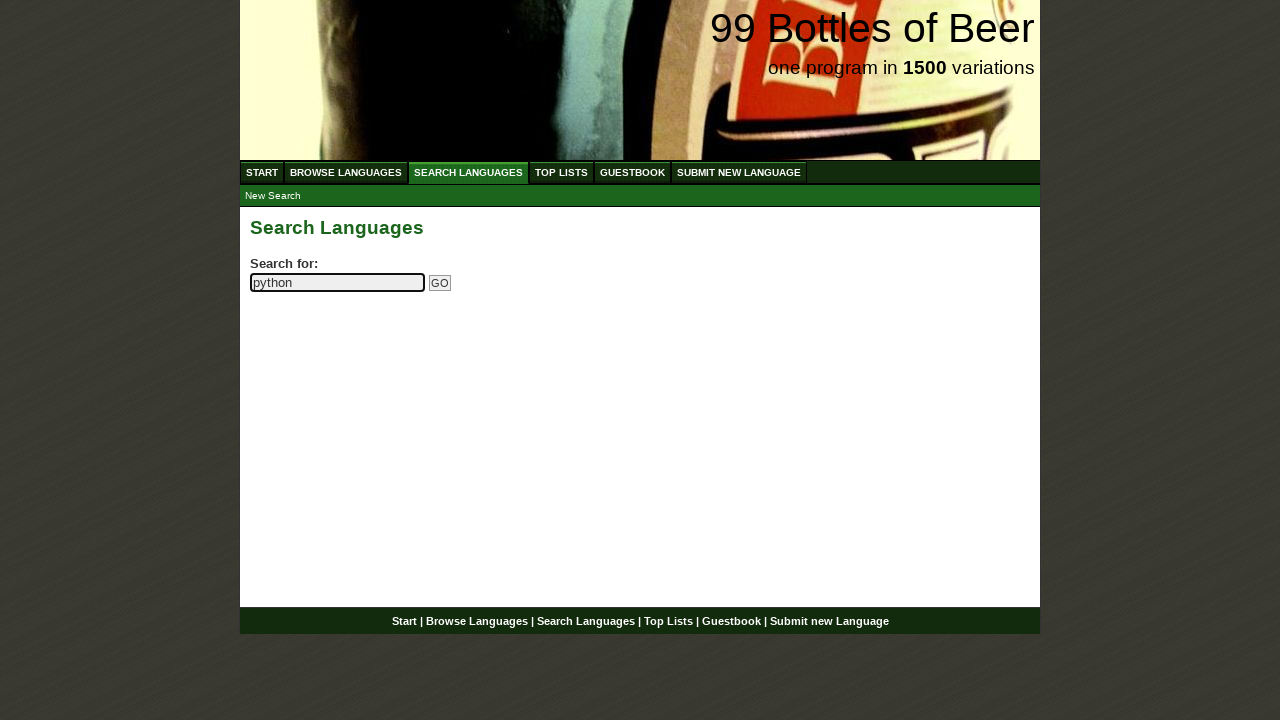

Clicked Go button to submit search for 'python' at (440, 283) on input[name='submitsearch']
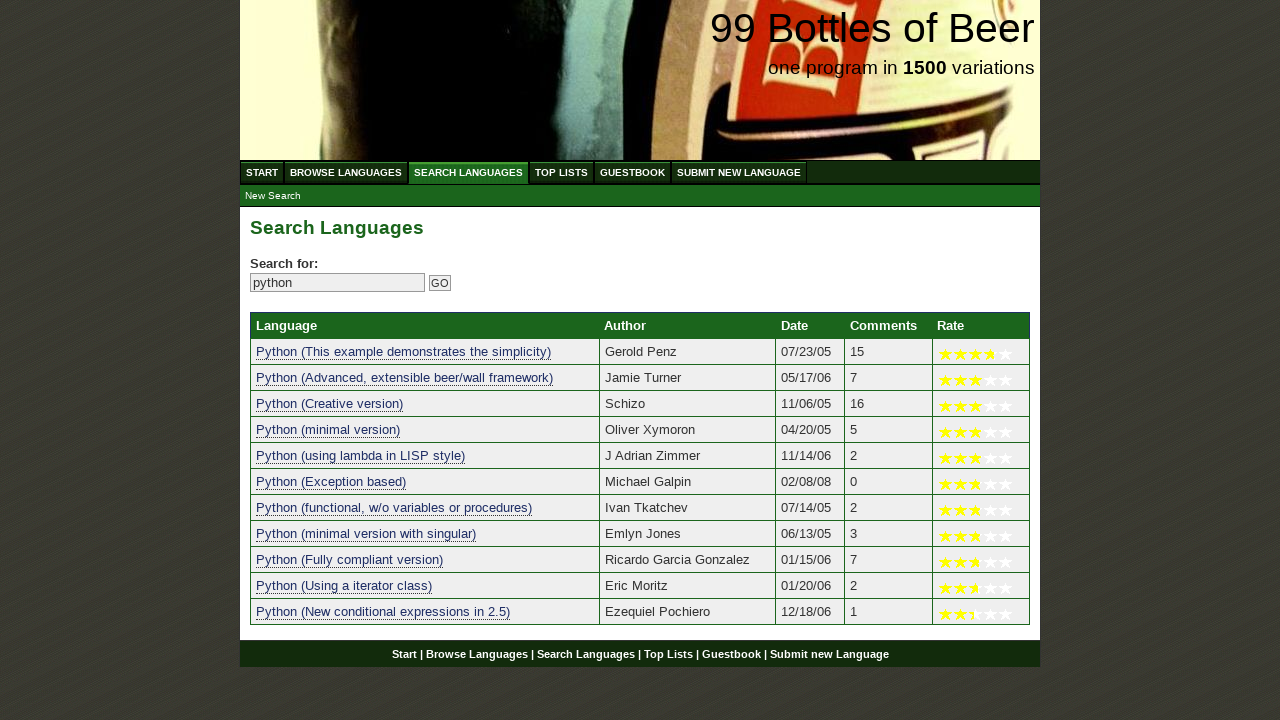

Search results table loaded successfully
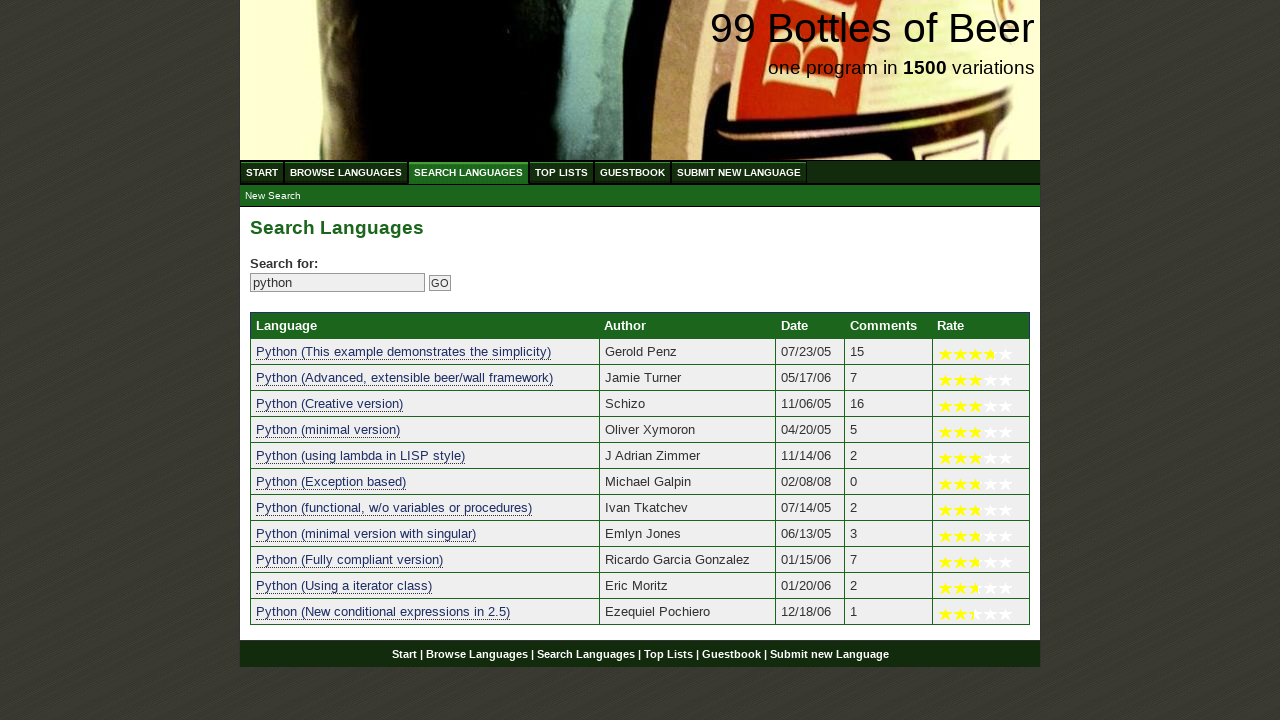

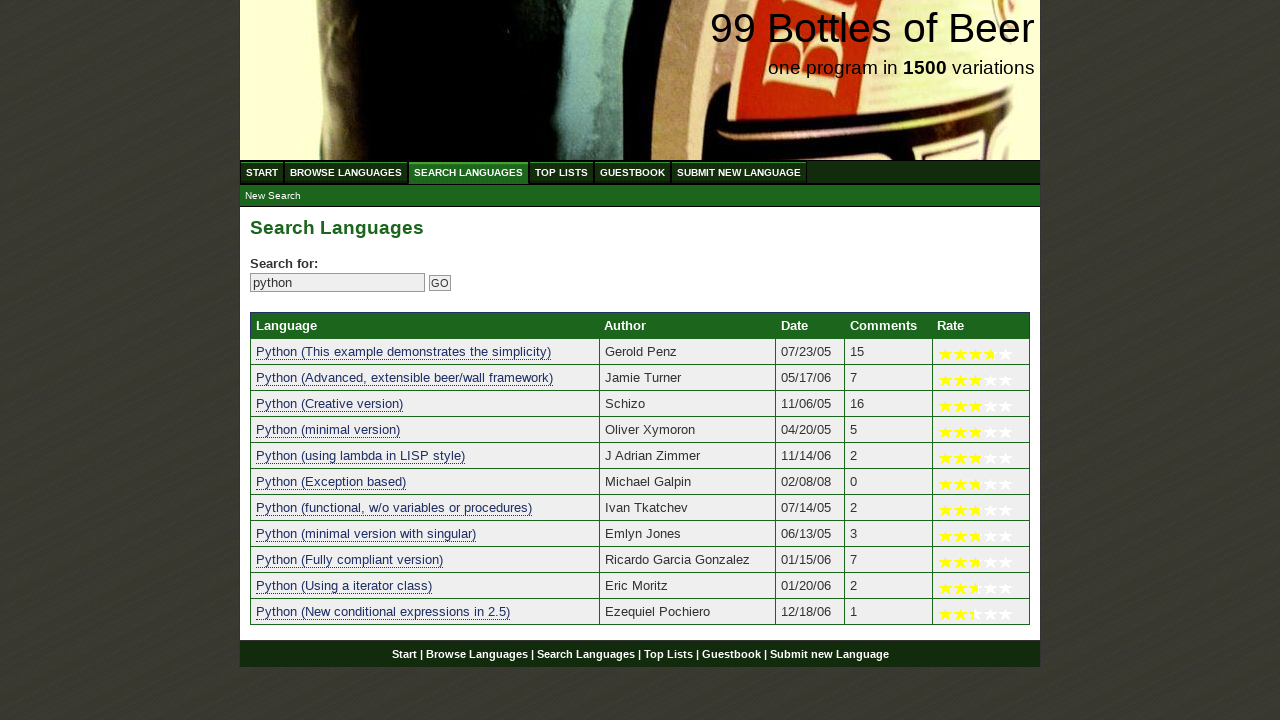